Tests the Remove button functionality on dynamic controls page by clicking Remove, waiting for loading to complete, and verifying the checkbox disappears and "It's gone!" message appears

Starting URL: https://practice.cydeo.com/dynamic_controls

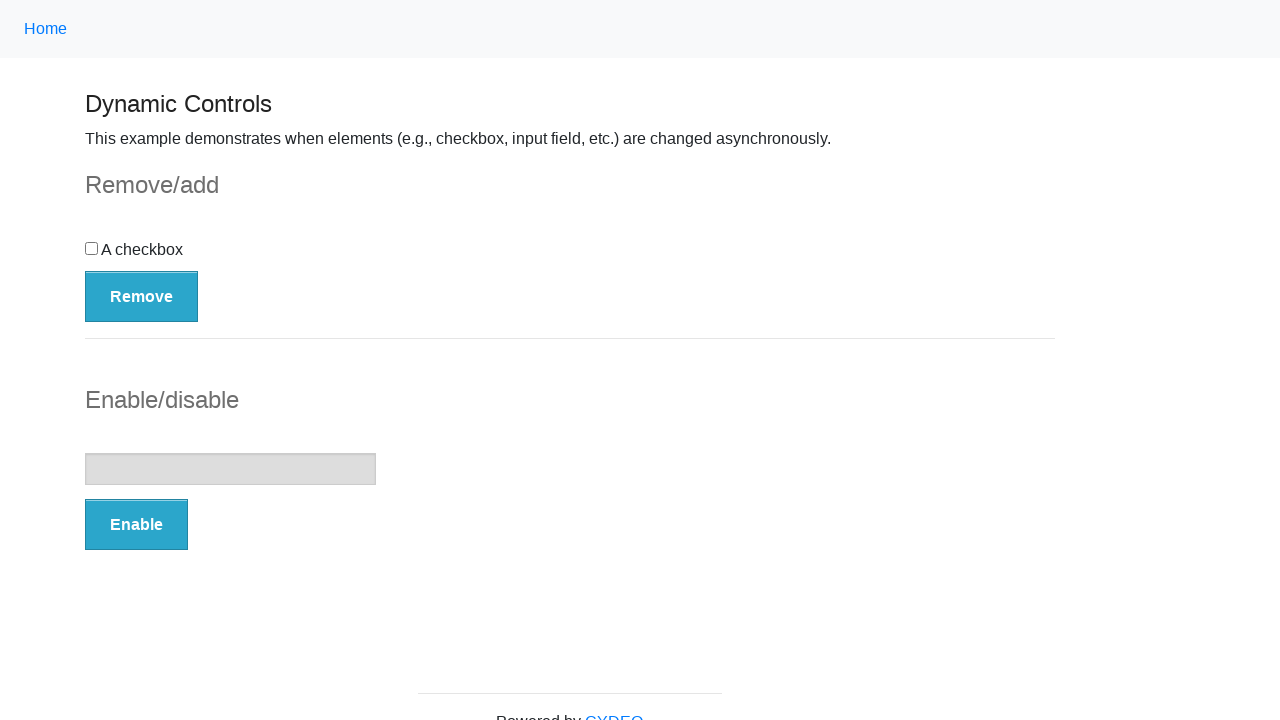

Clicked the Remove button at (142, 296) on button:has-text('Remove')
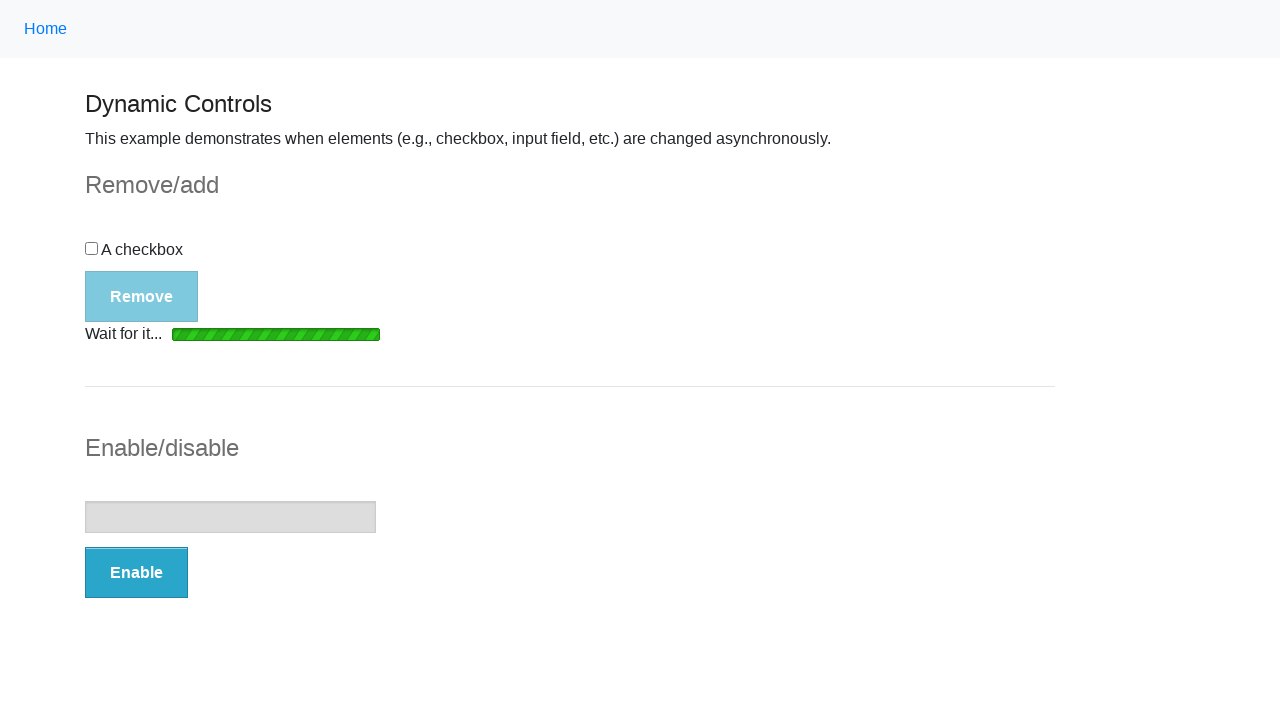

Waited for loading bar to disappear
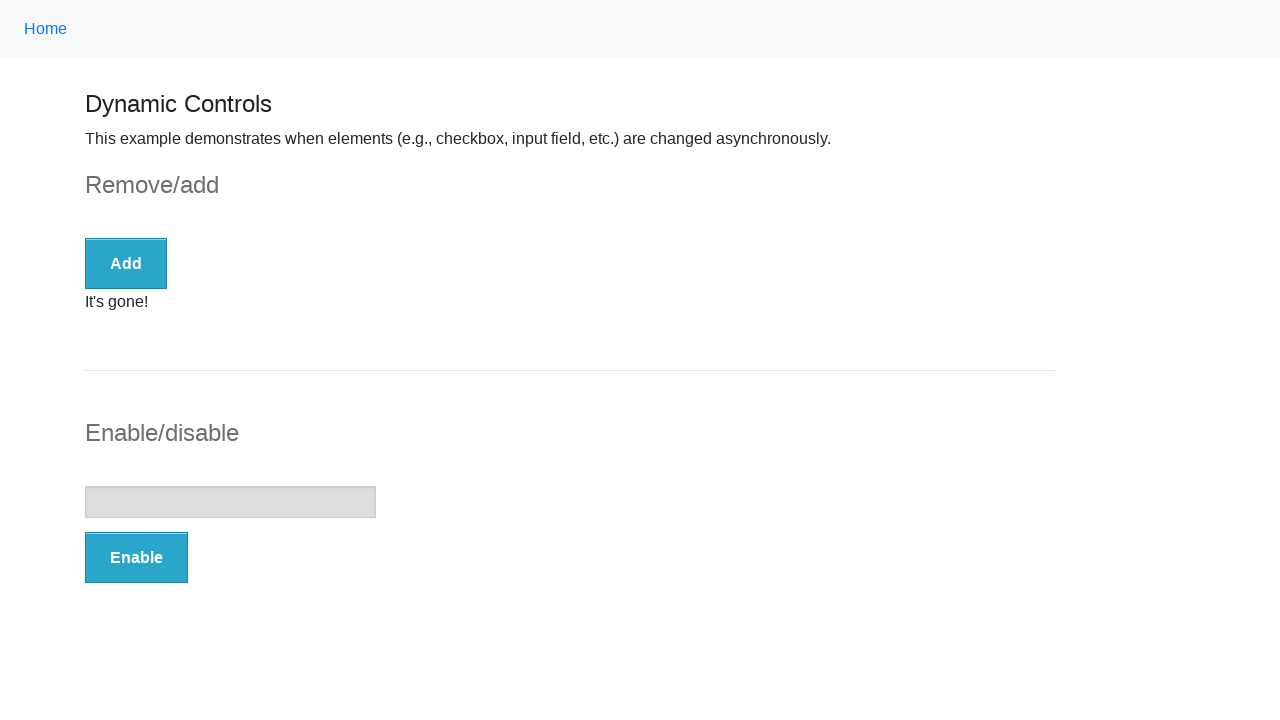

Verified checkbox is no longer visible
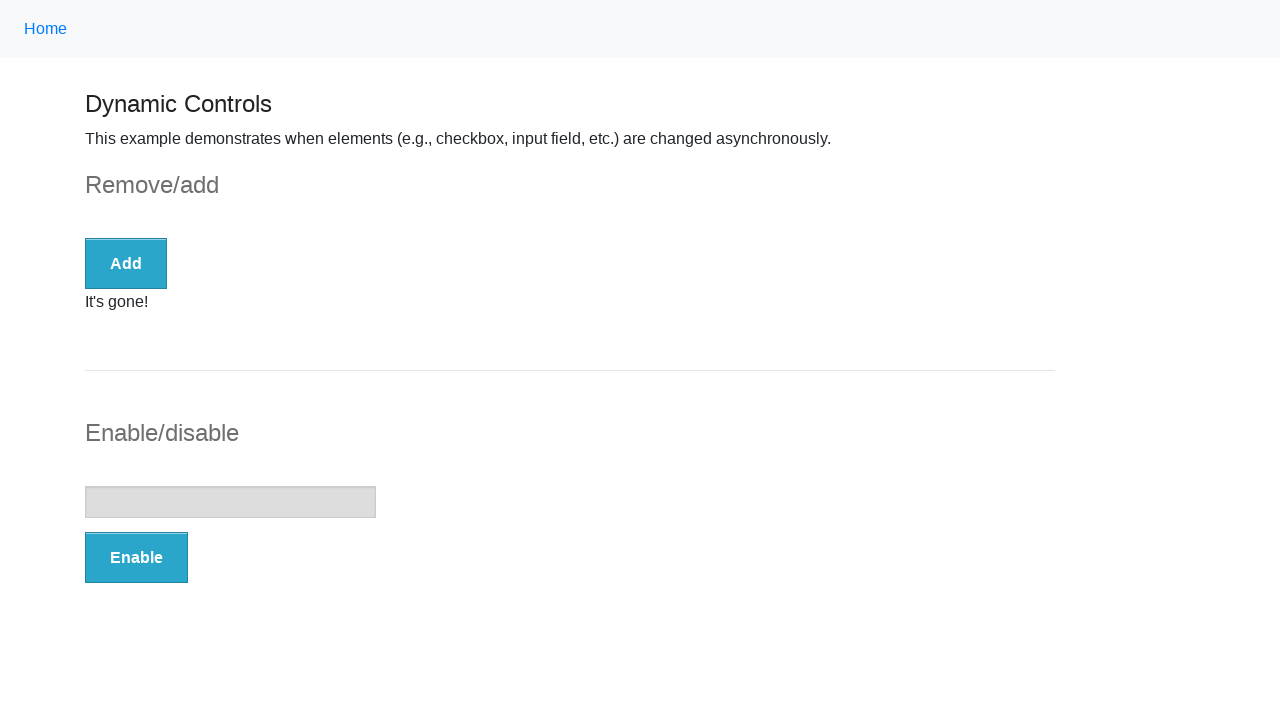

Waited for 'It's gone!' message to appear
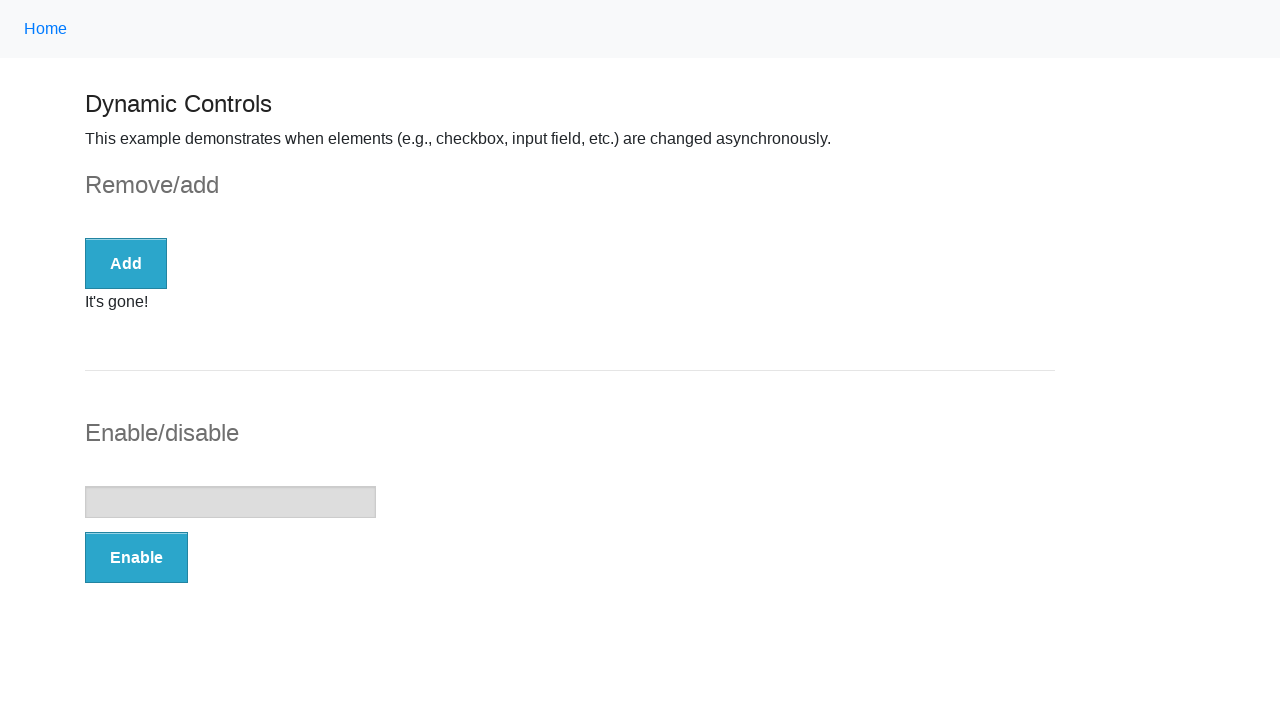

Verified 'It's gone!' message is displayed
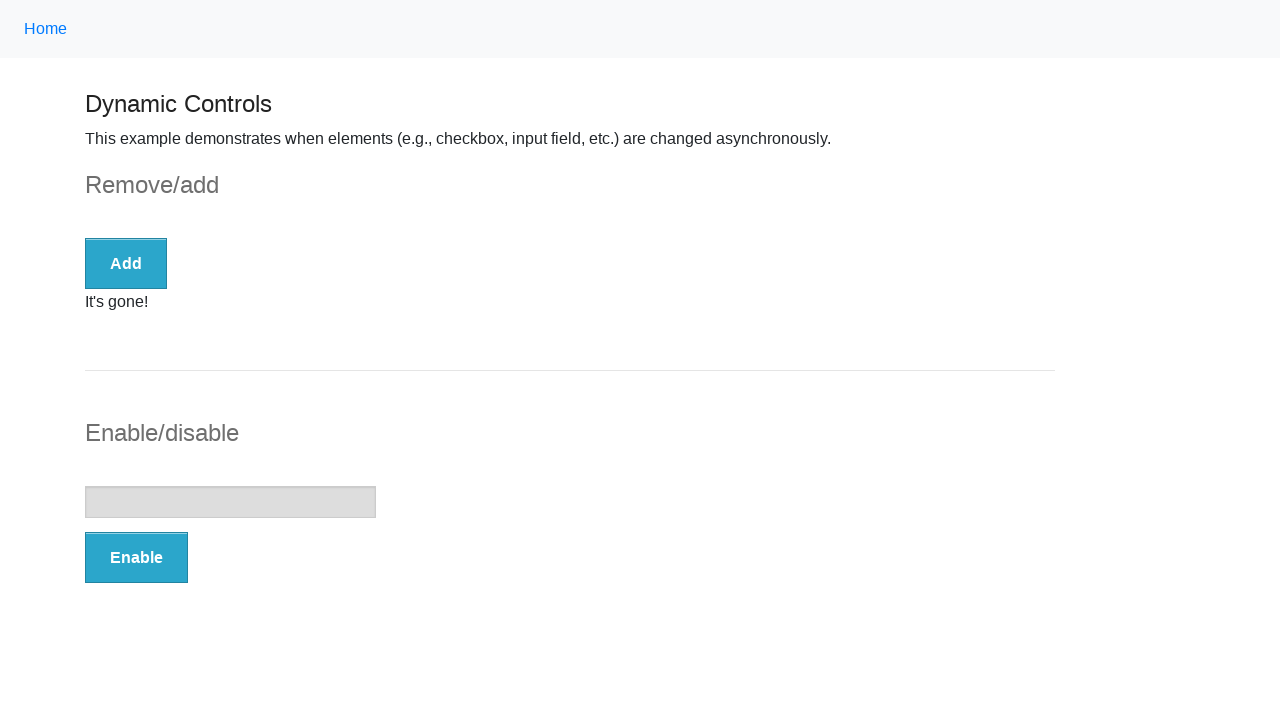

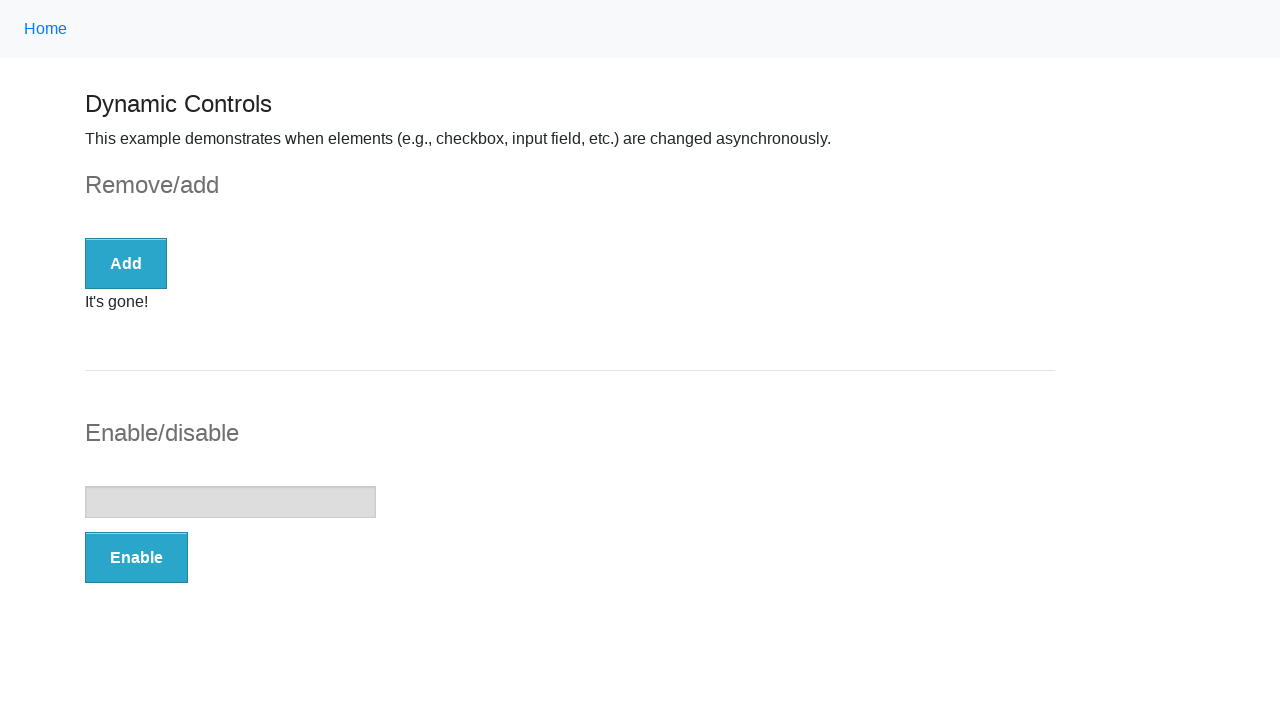